Tests the search functionality by clicking the search field, typing a query, and verifying search results are displayed

Starting URL: https://practice-react.sdetunicorns.com/

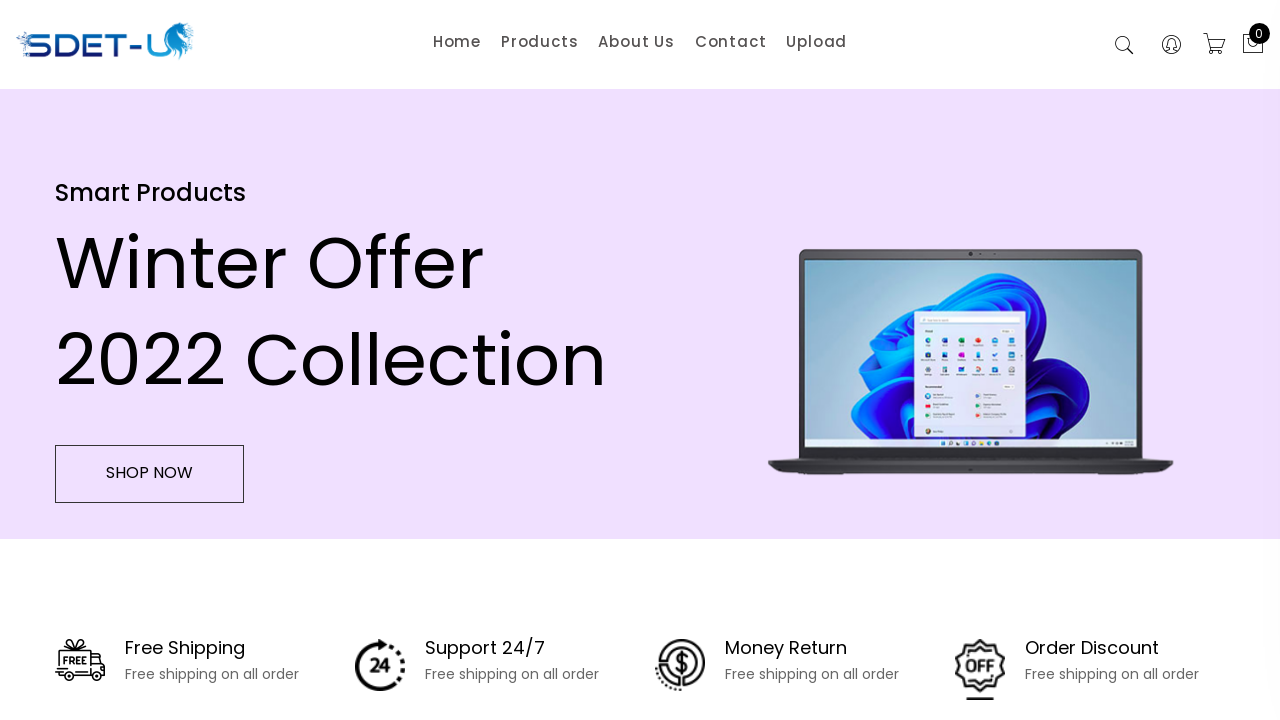

Clicked on the search input field at (1124, 46) on .search-active
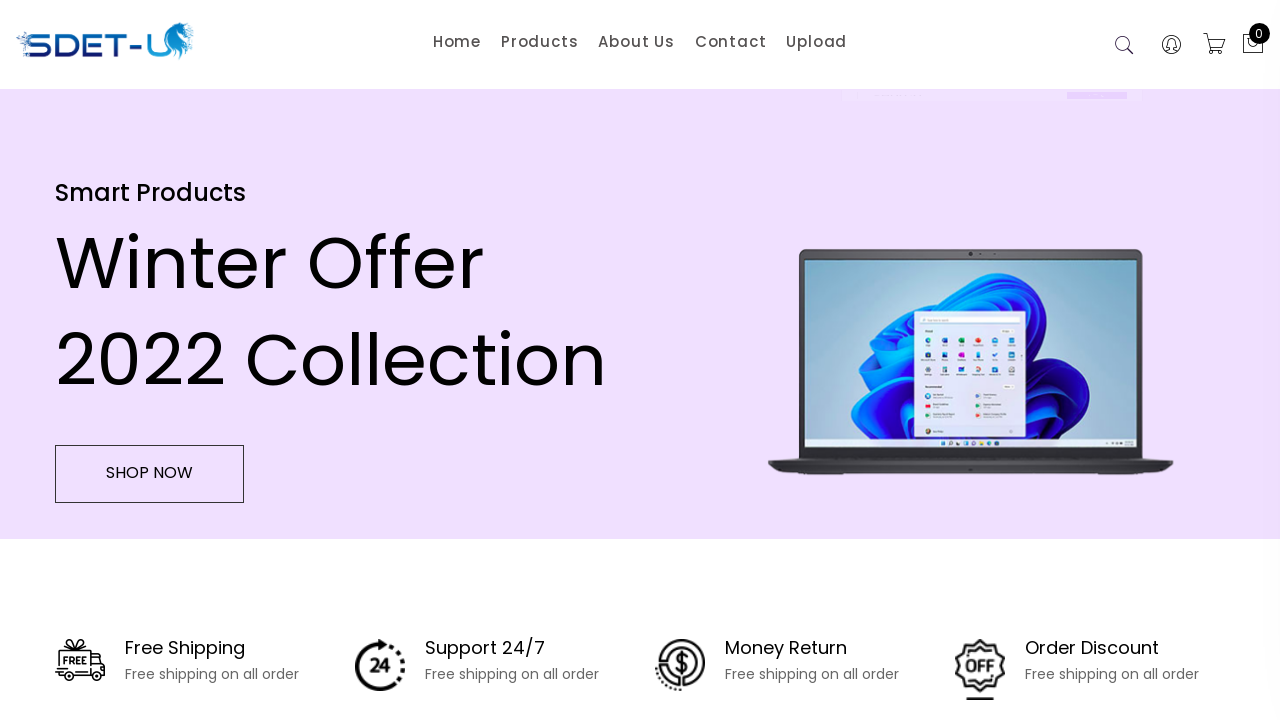

Typed 'Lenovo' in the search field on [placeholder='Search']
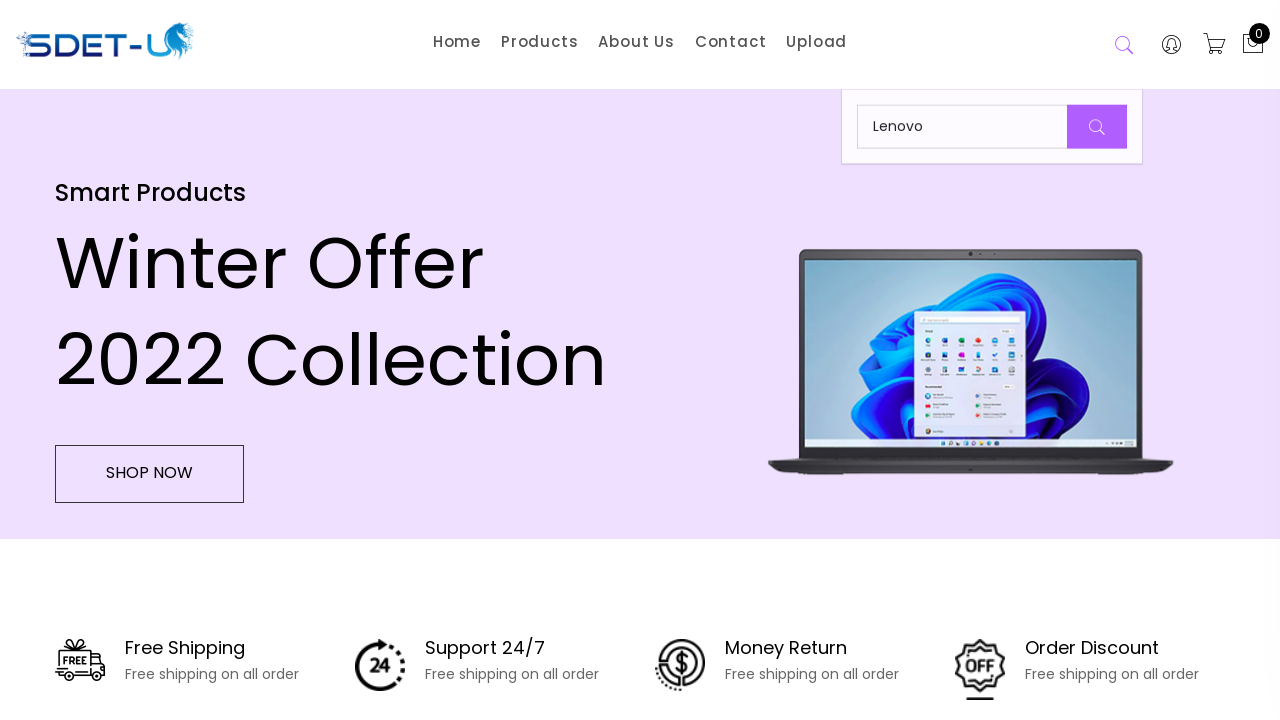

Clicked the search button to submit the query at (1097, 127) on .button-search
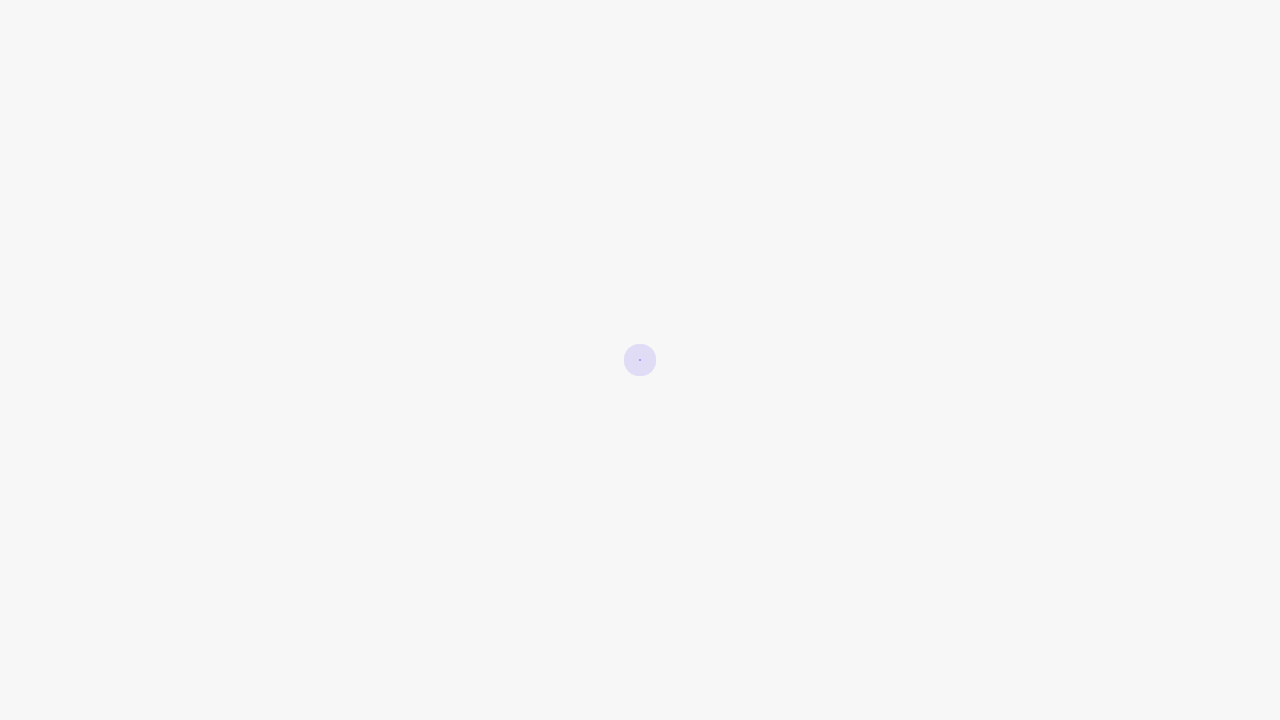

Verified search results are displayed for 'Lenovo'
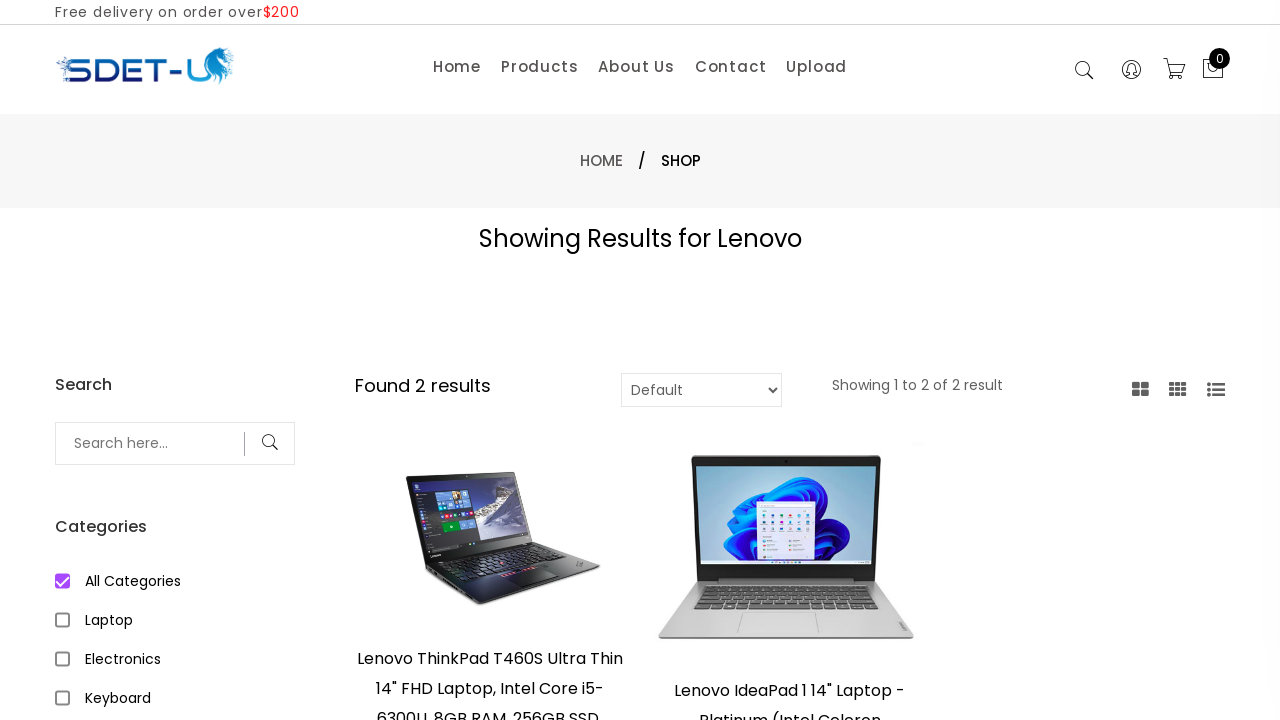

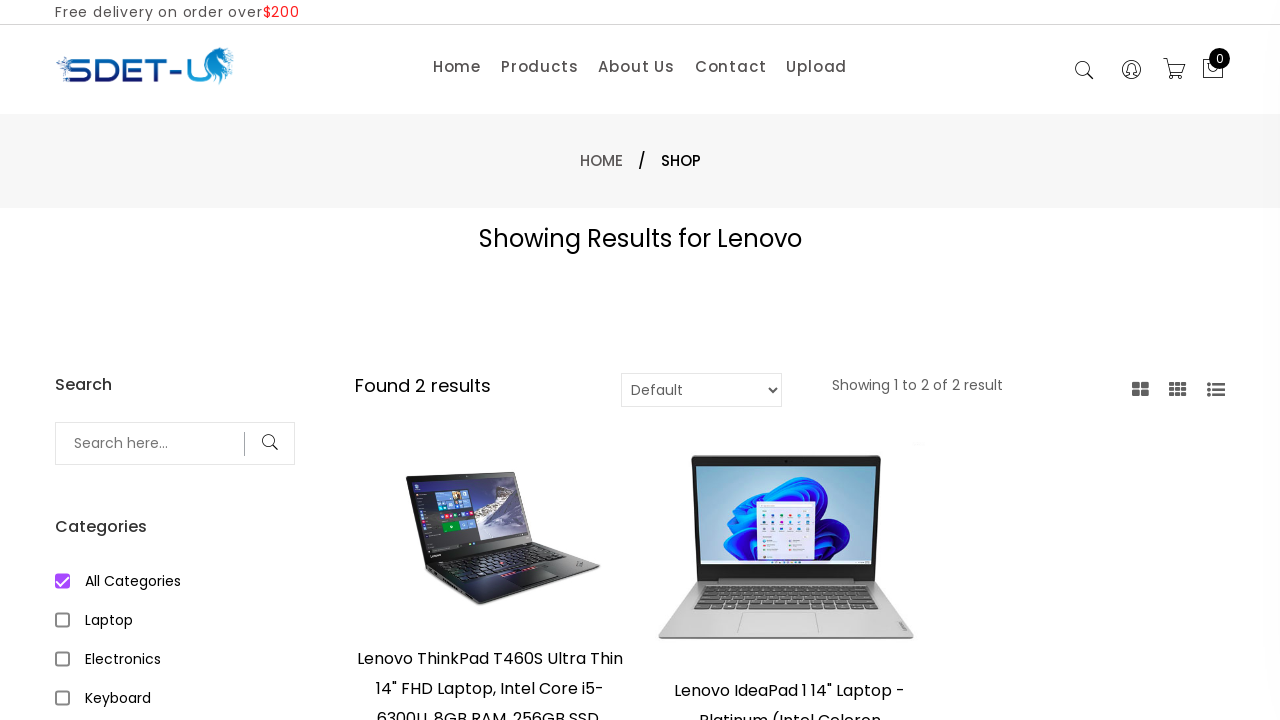